Tests dropdown enable/disable functionality by toggling radio buttons and verifying the dropdown's enabled state changes accordingly

Starting URL: http://www.plus2net.com/javascript_tutorial/listbox-disabled-demo.php

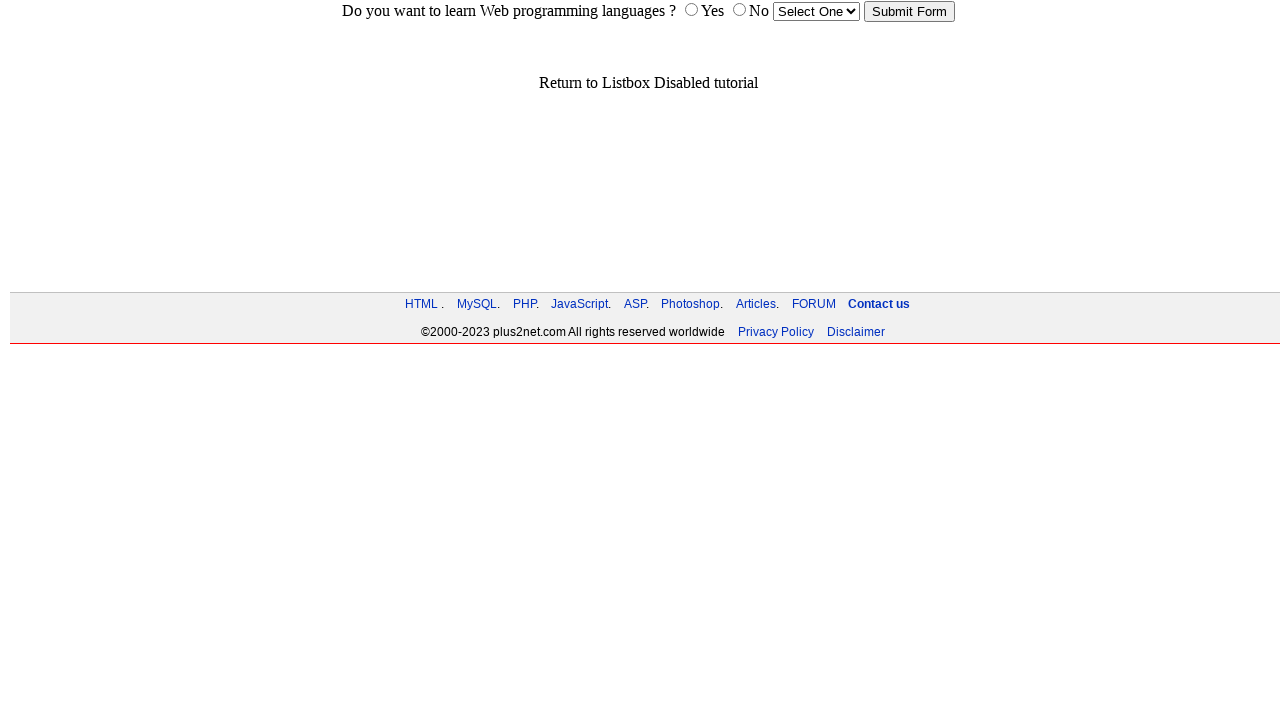

Clicked 'Yes' radio button to enable dropdown at (691, 10) on xpath=//input[@value='yes']
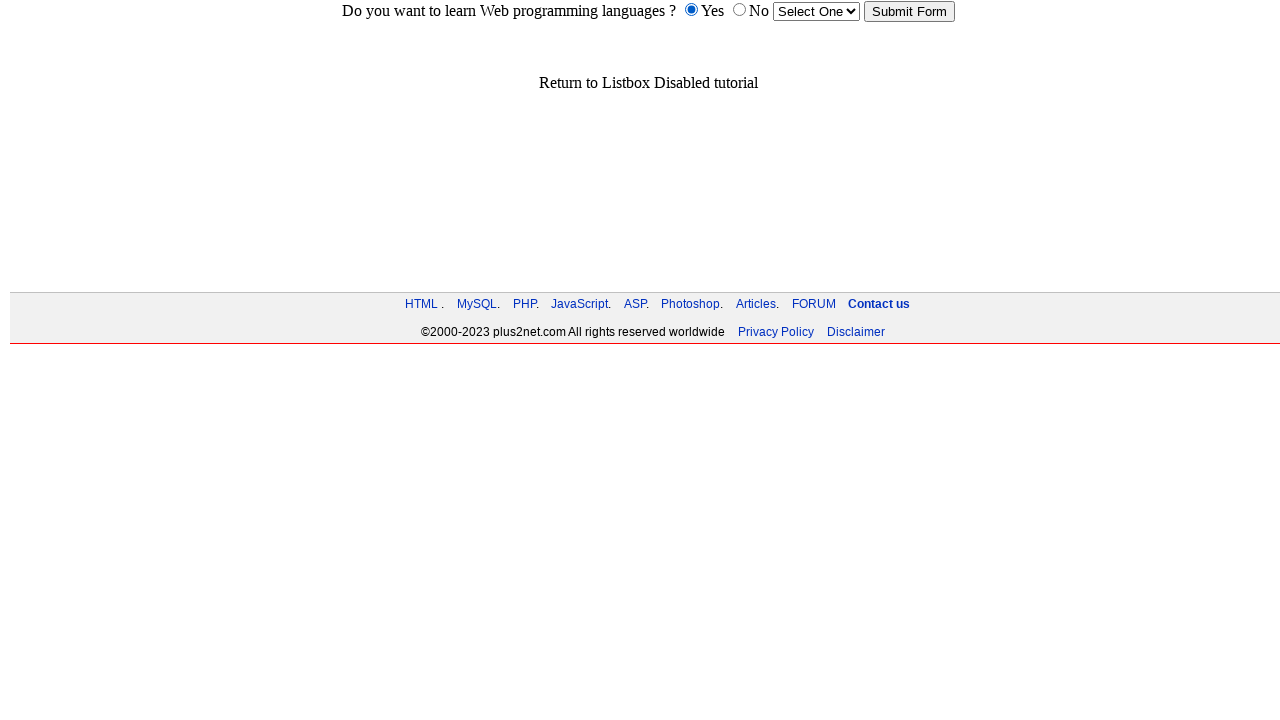

Located dropdown element
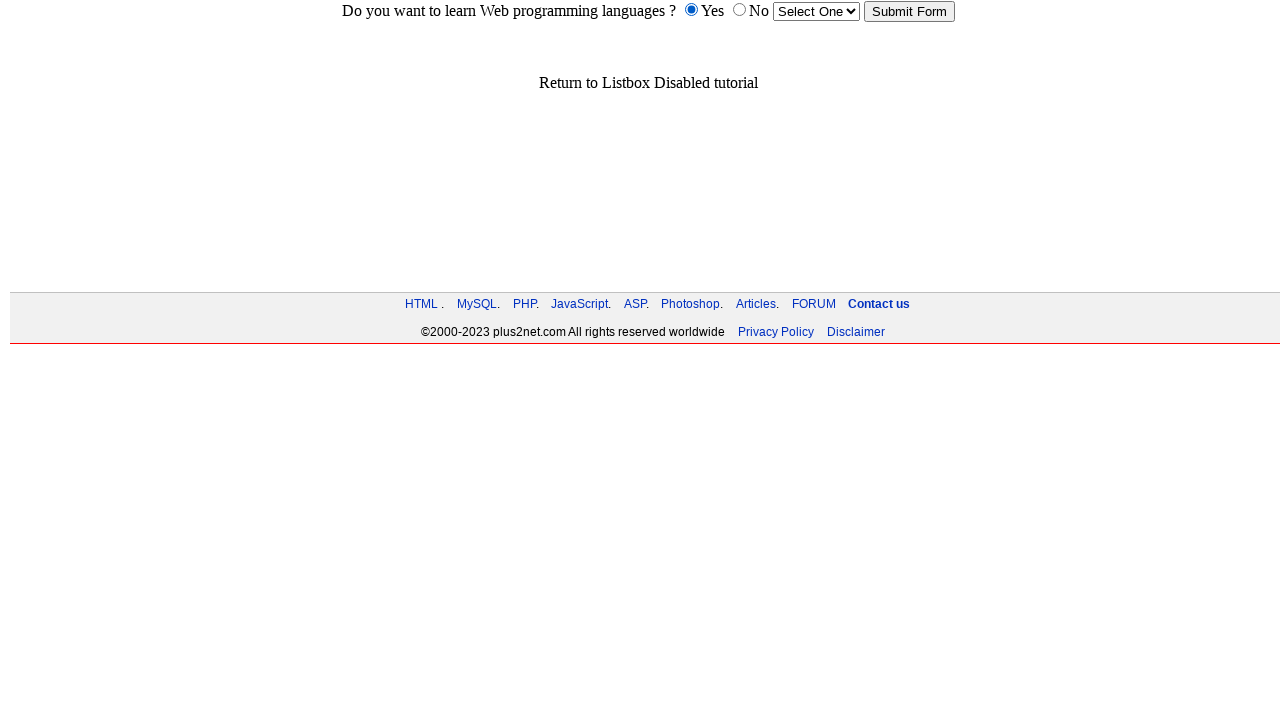

Verified dropdown is enabled
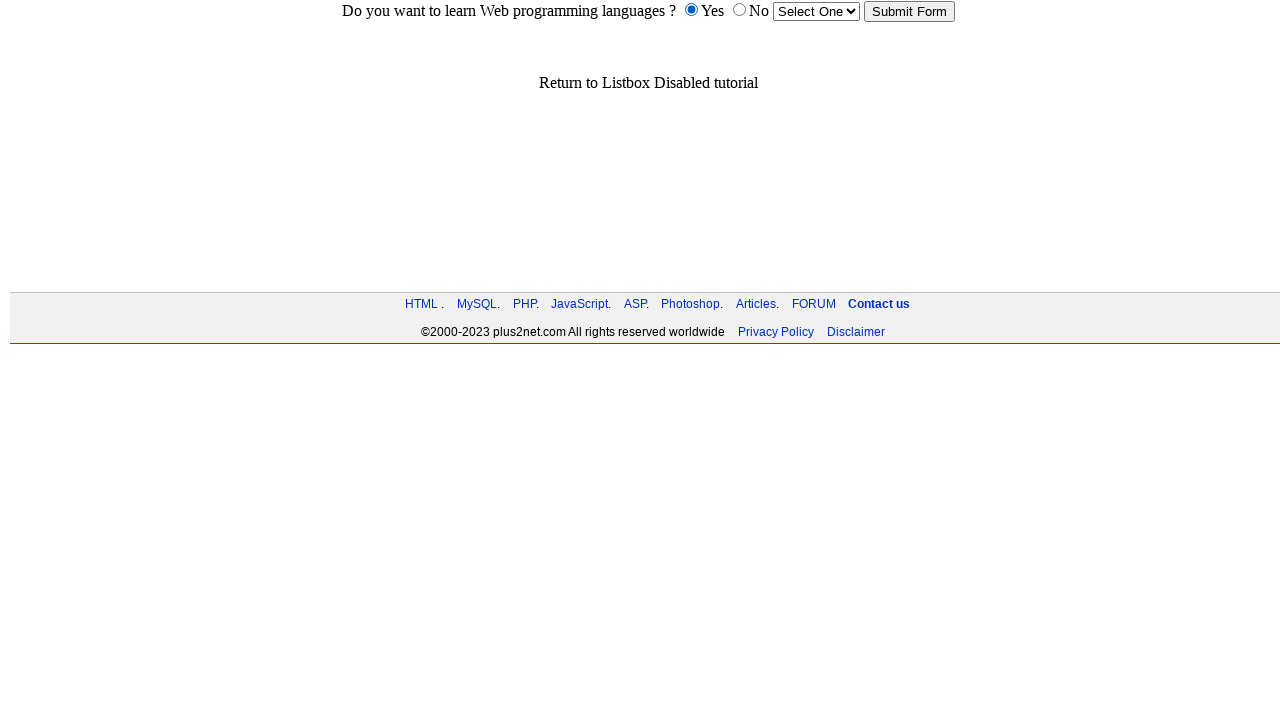

Clicked 'No' radio button to disable dropdown at (739, 10) on xpath=//input[@value='no']
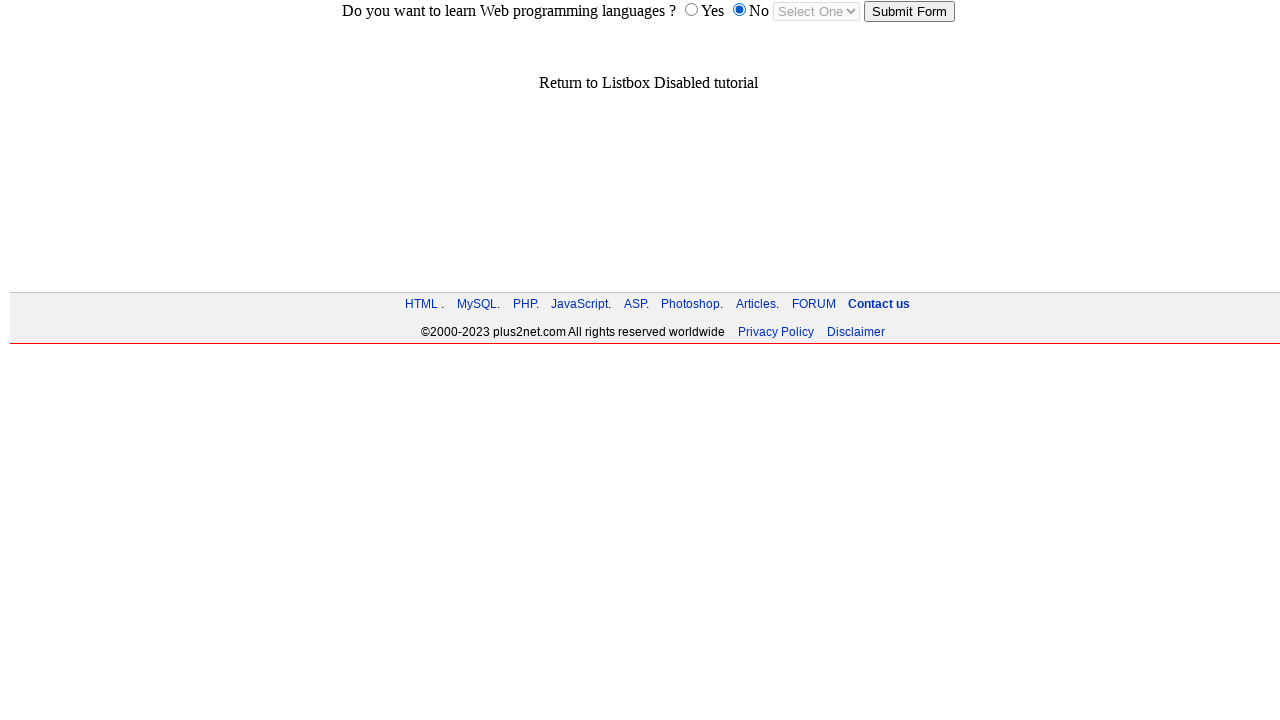

Verified dropdown is disabled
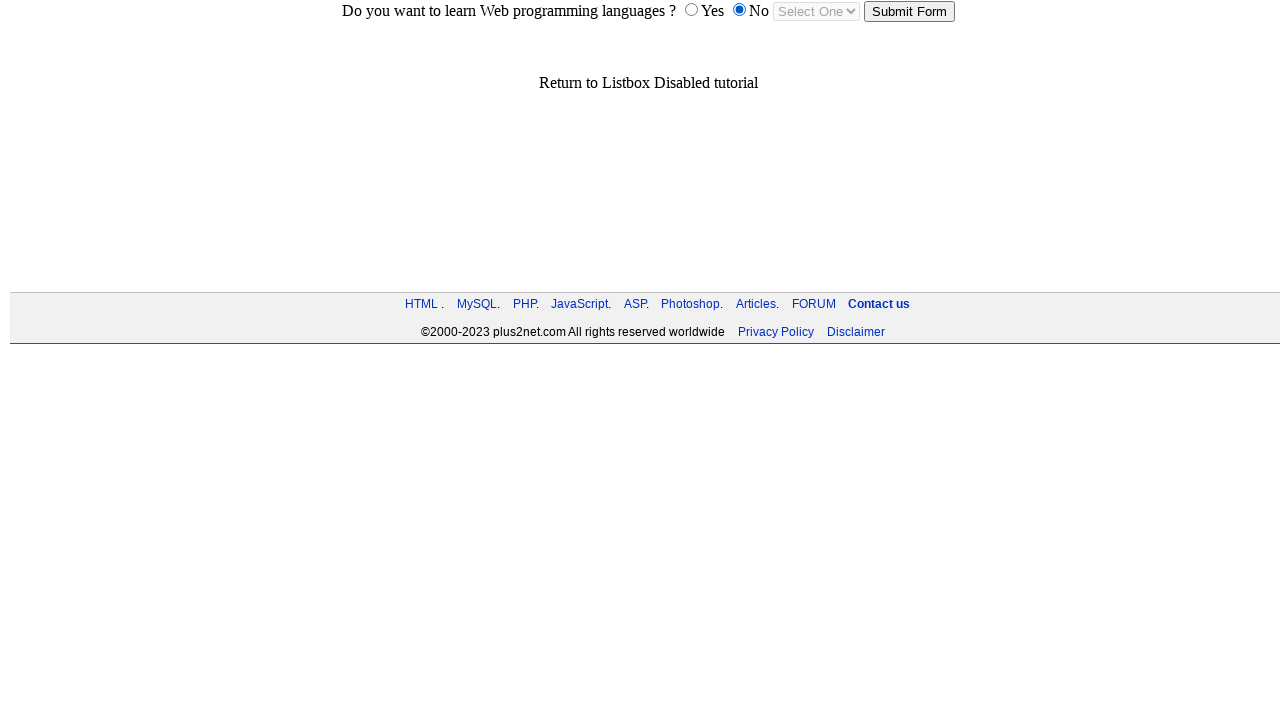

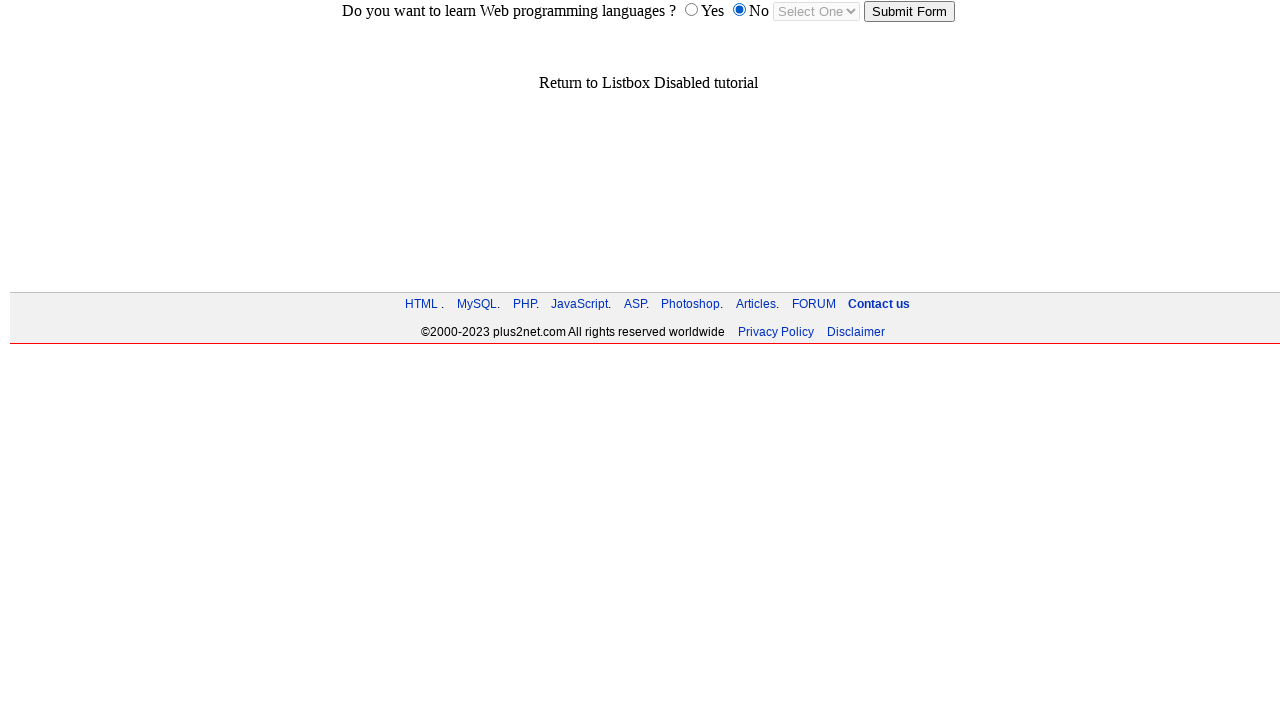